Tests static dropdown functionality by selecting values using different methods (index, value, visible text)

Starting URL: https://demoqa.com/select-menu

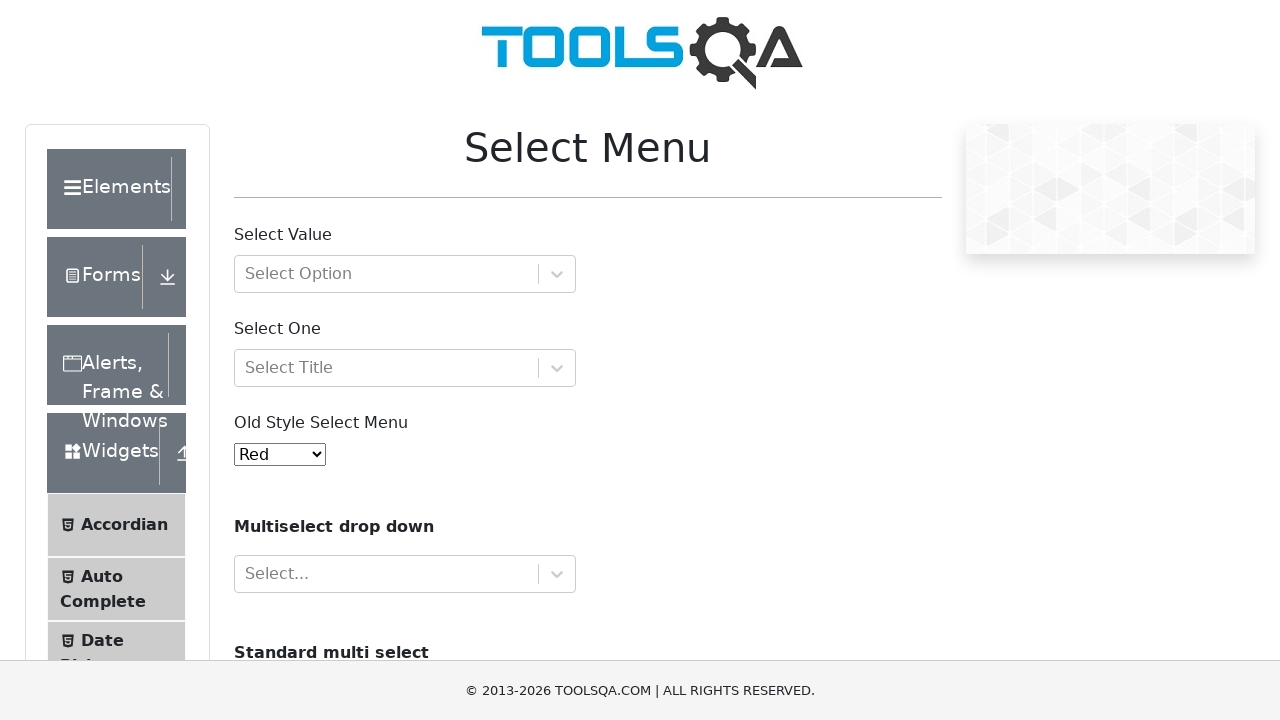

Located static dropdown element with id 'oldSelectMenu'
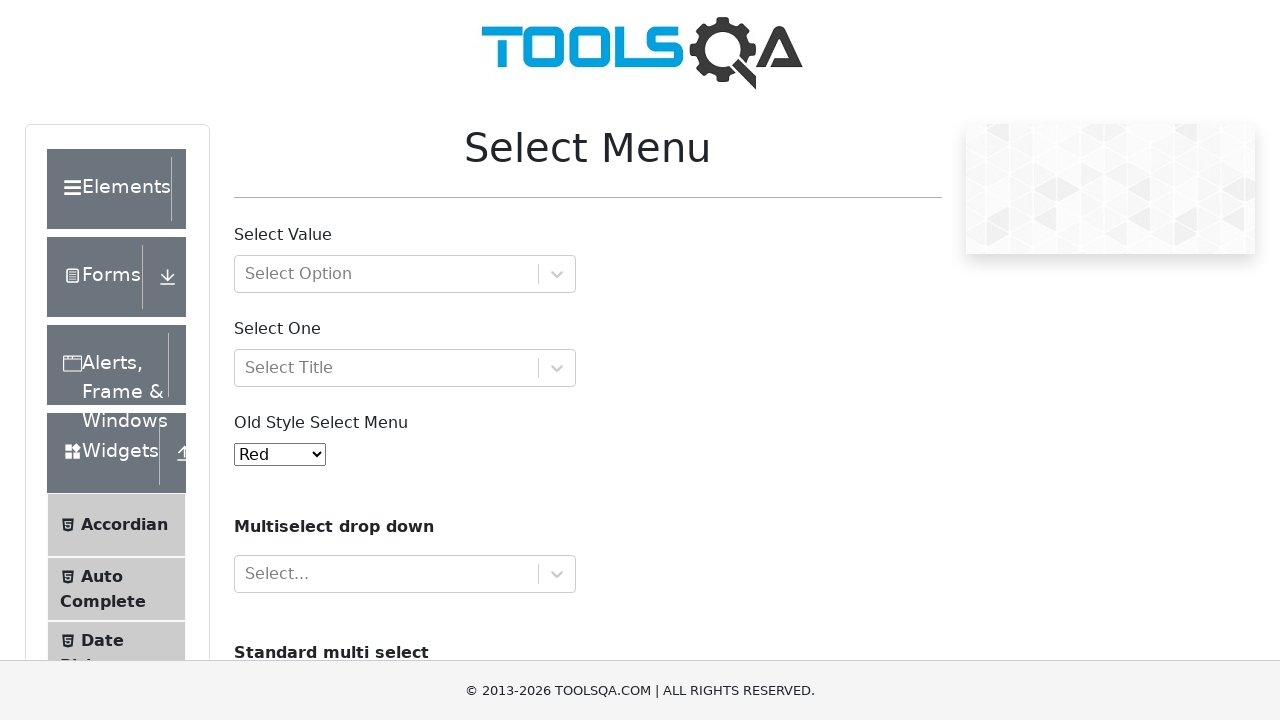

Selected dropdown option by index 3 on #oldSelectMenu
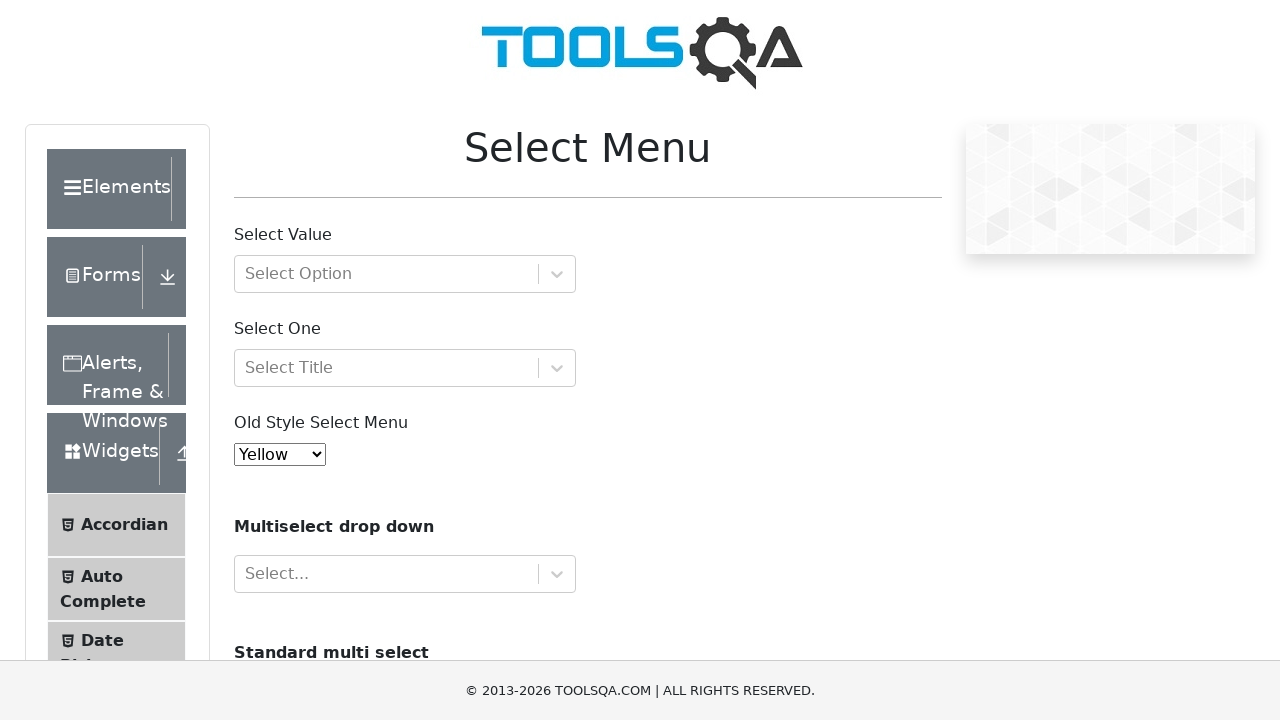

Selected dropdown option with value 'red' on #oldSelectMenu
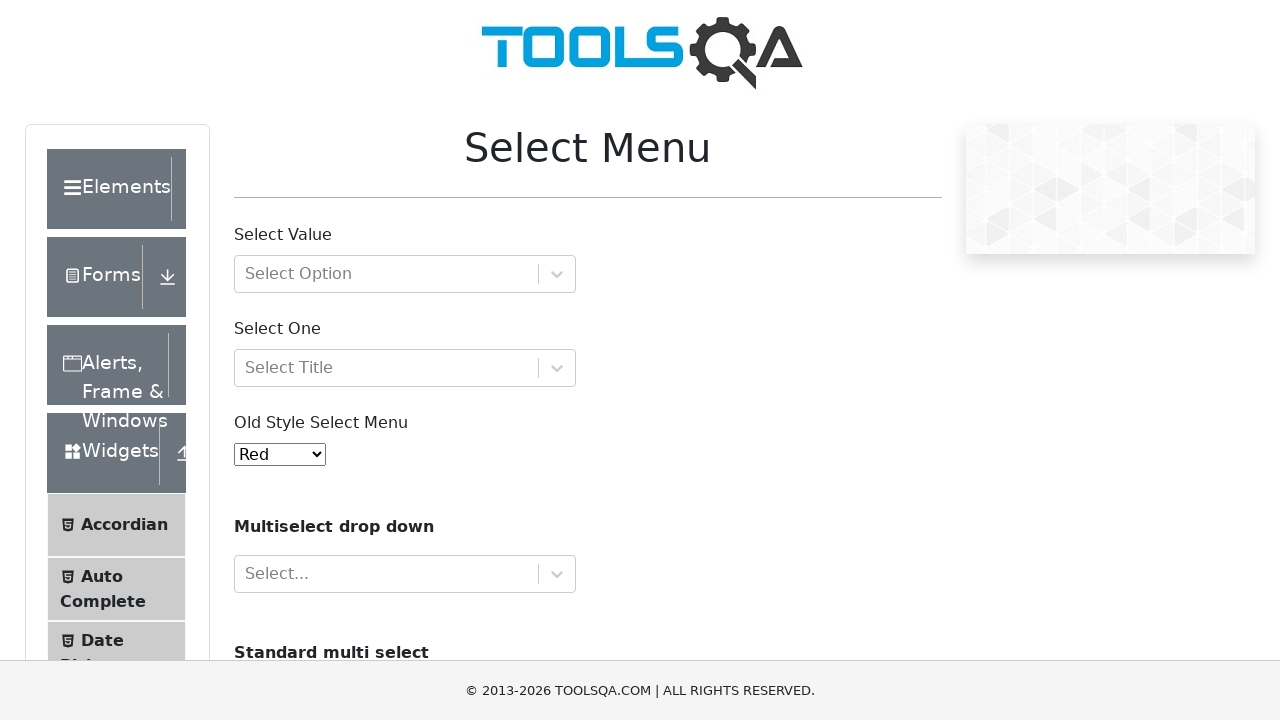

Selected dropdown option with visible text 'Green' on #oldSelectMenu
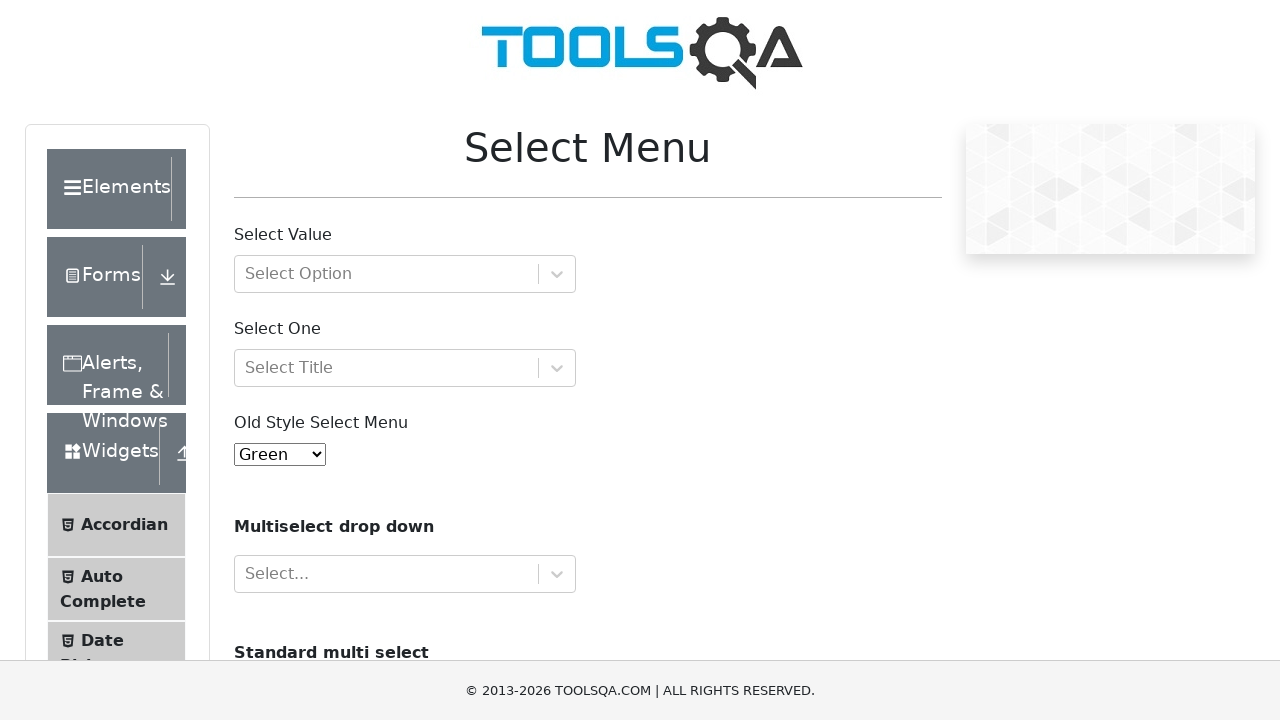

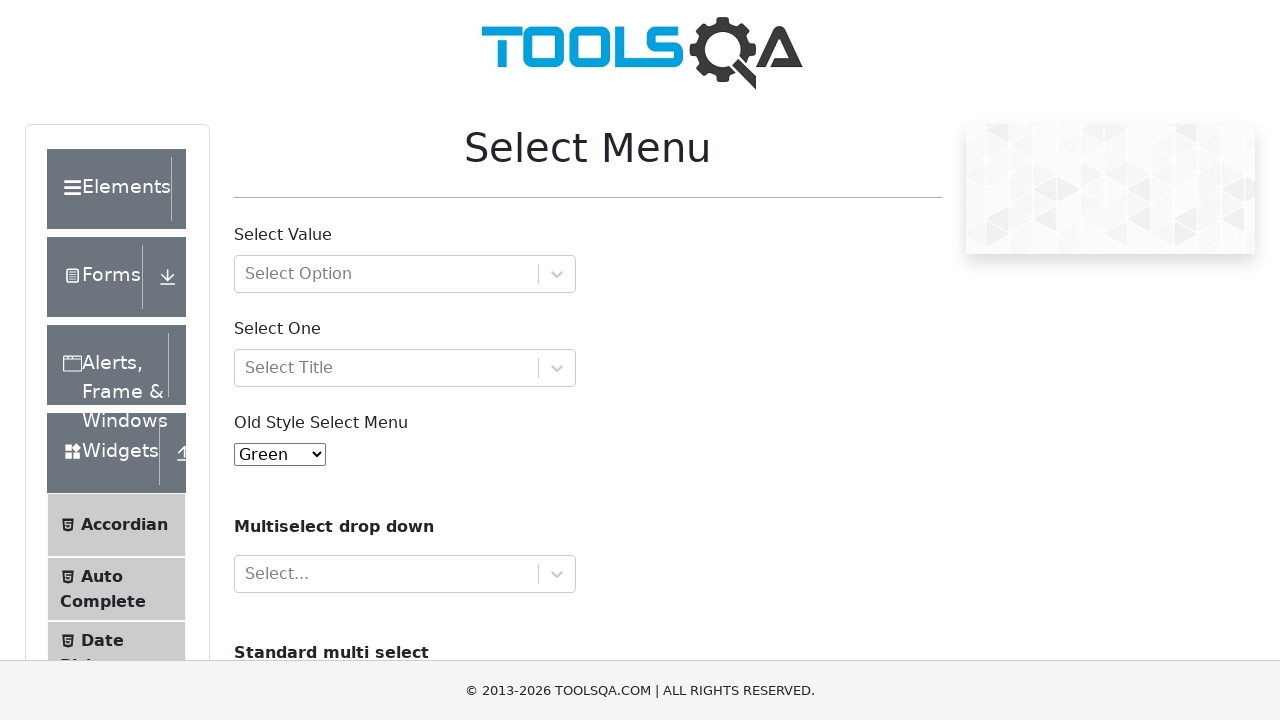